Tests navigation through a multi-page layout by clicking navigation links (Next, Previous, page numbers) and verifying page content

Starting URL: https://bonigarcia.dev/selenium-webdriver-java/

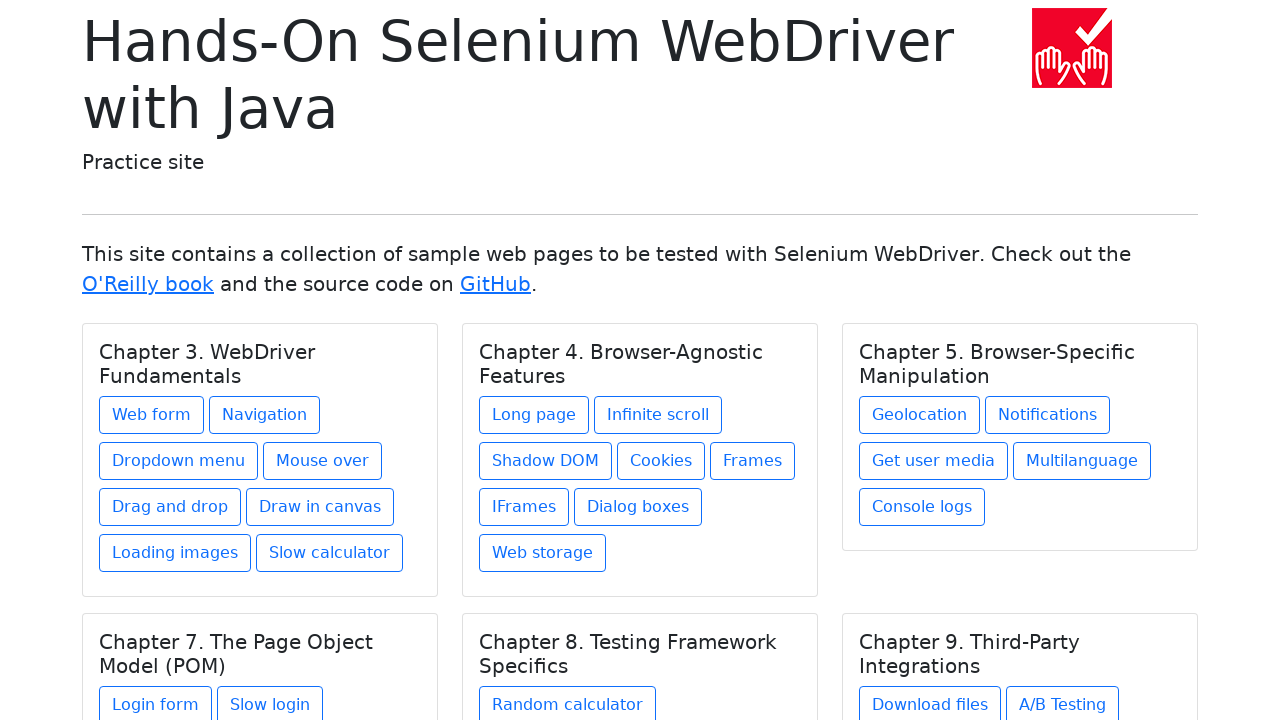

Clicked on Navigation link at (264, 415) on xpath=//a[text()='Navigation']
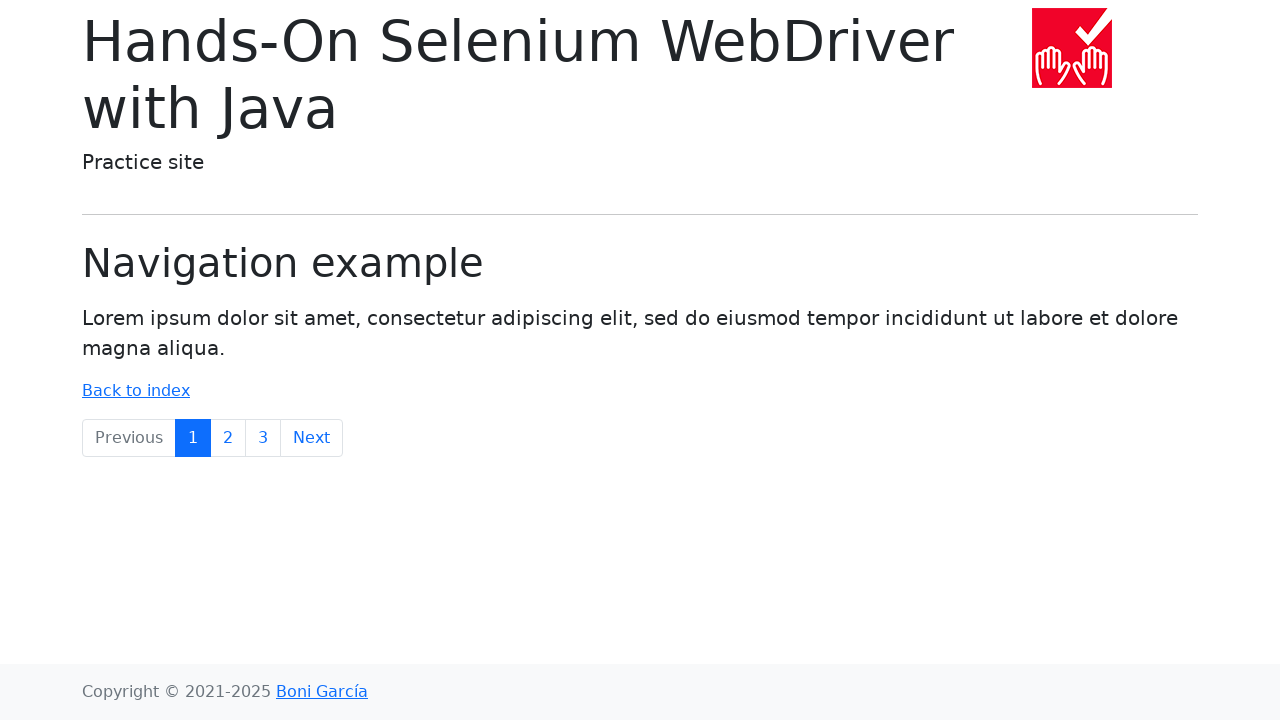

Clicked Next link to navigate to next page at (312, 438) on xpath=//a[text()='Next']
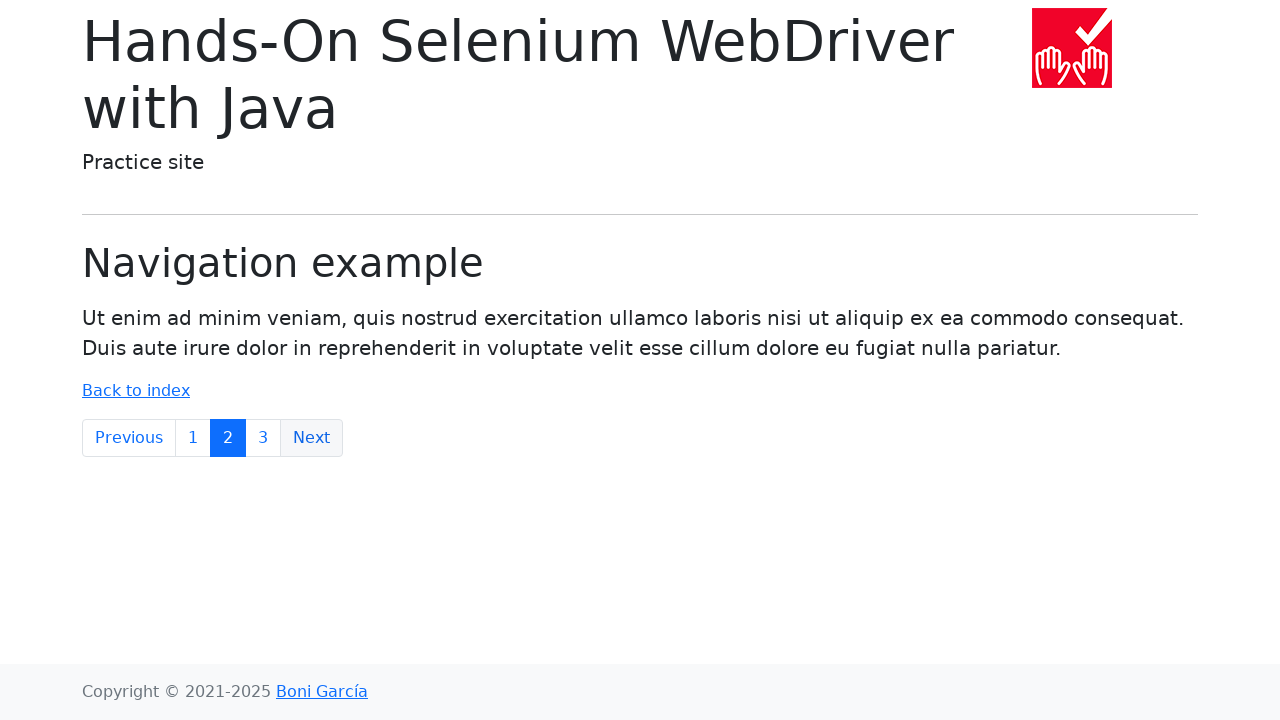

Clicked page 3 link at (263, 438) on xpath=//a[text()='3']
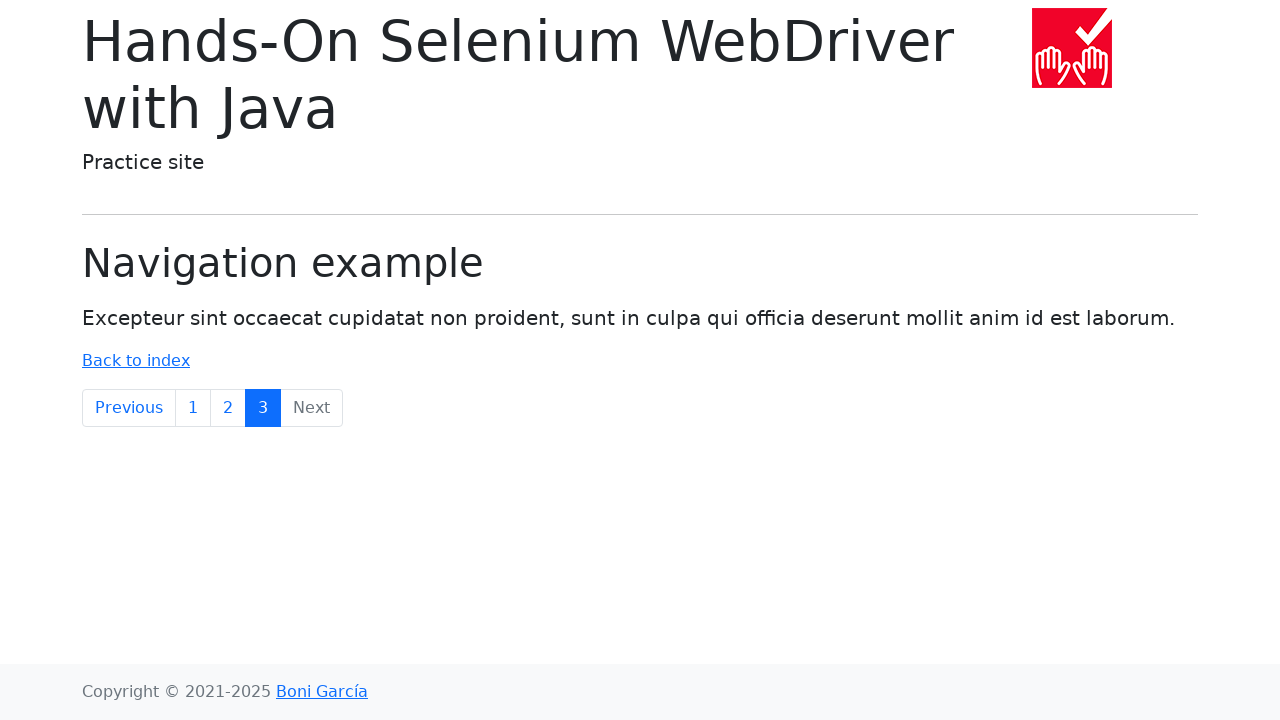

Clicked page 2 link at (228, 408) on xpath=//a[text()='2']
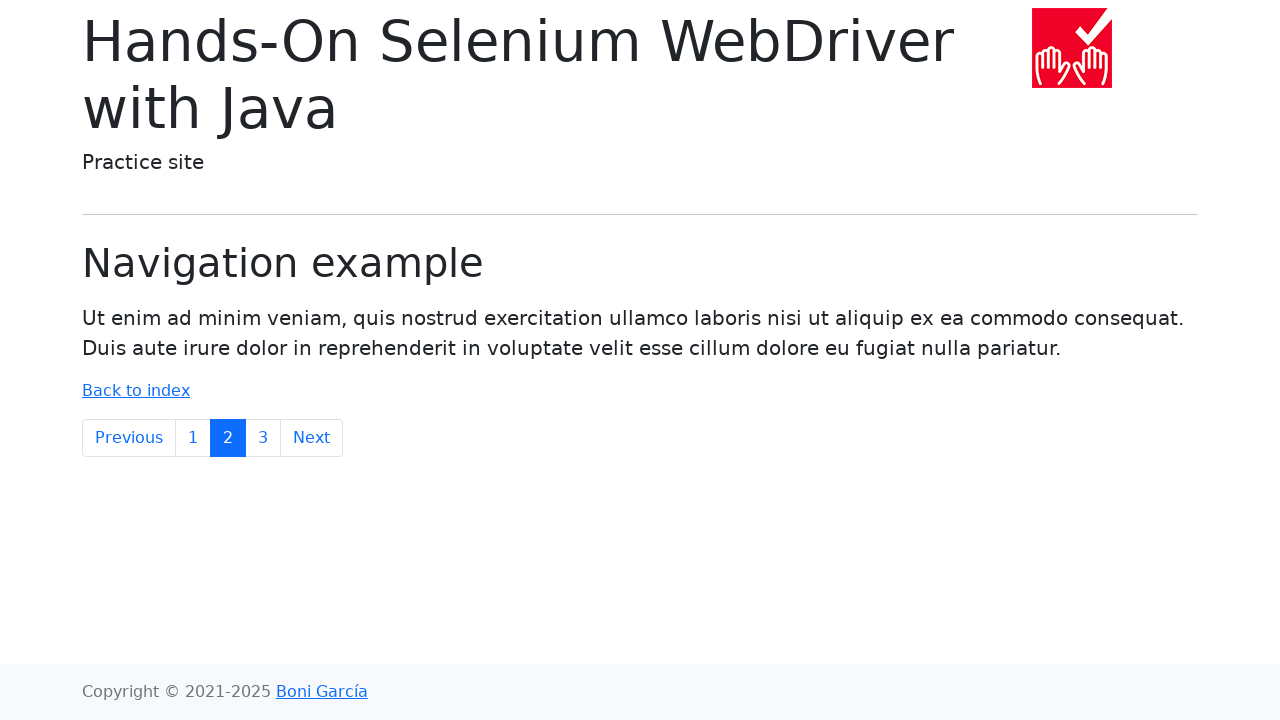

Clicked Previous link to navigate to previous page at (129, 438) on xpath=//a[text()='Previous']
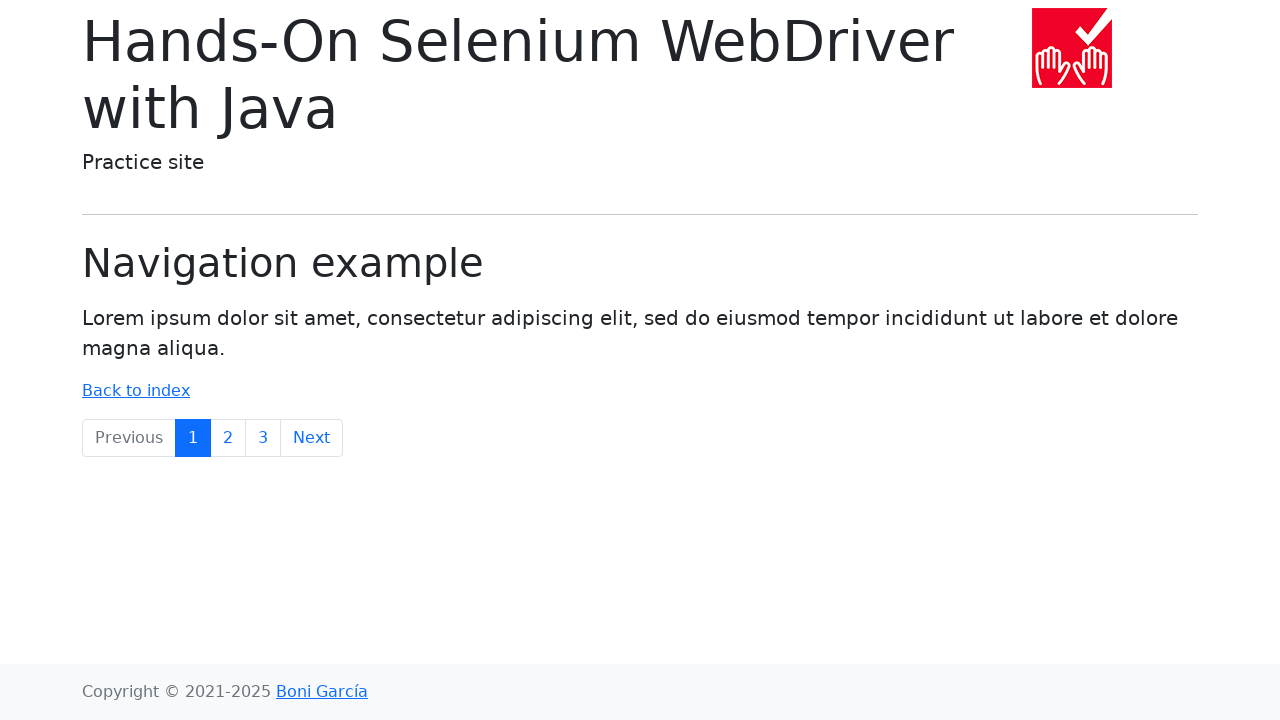

Retrieved body text content
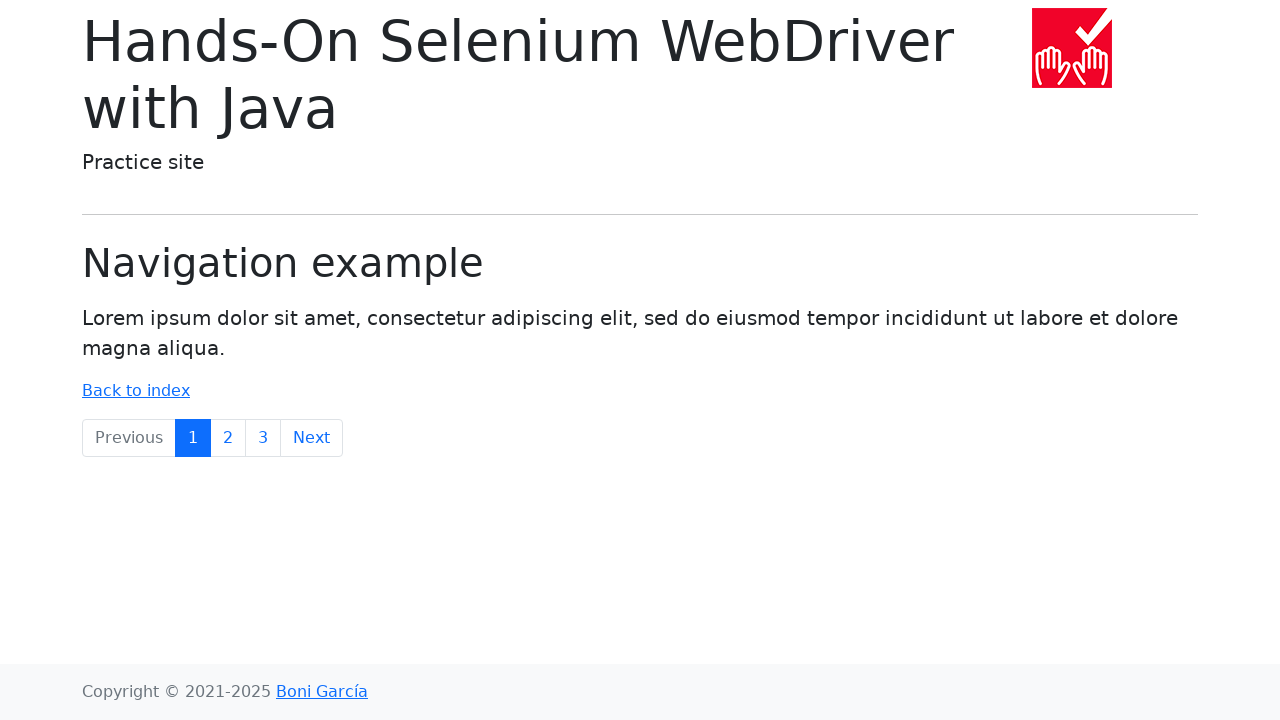

Verified that page body contains 'Lorem ipsum' text
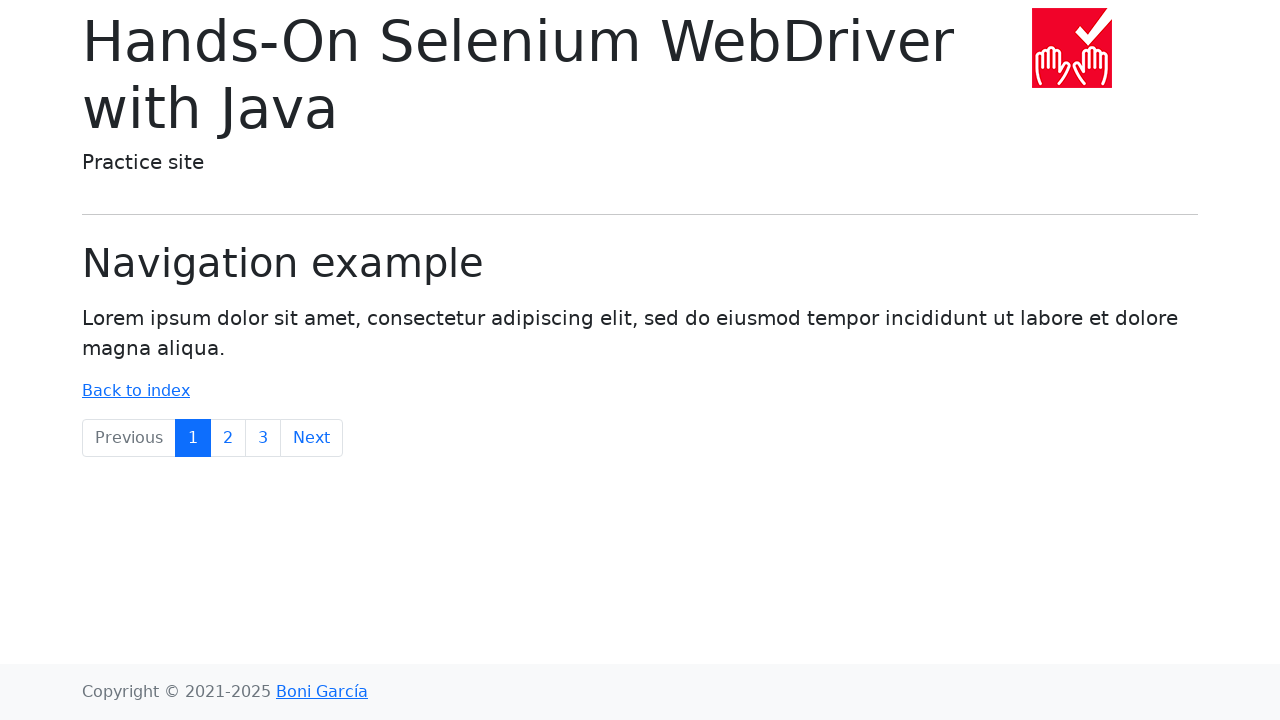

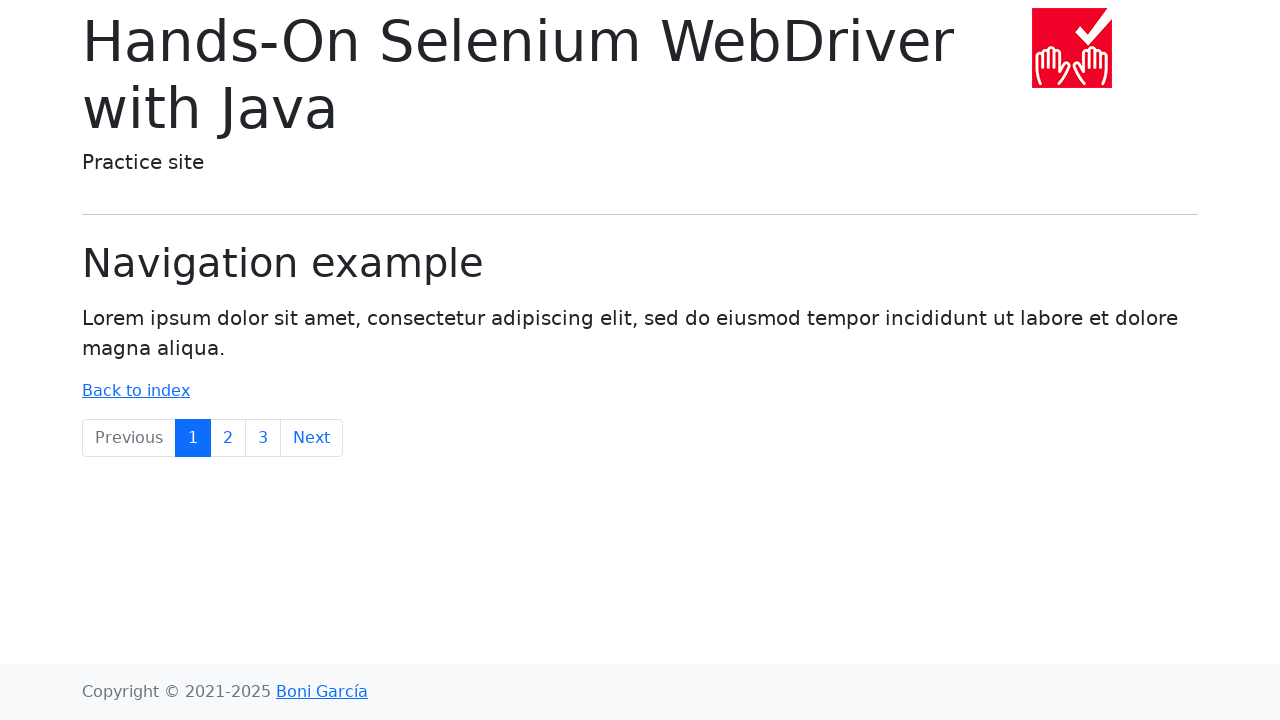